Tests prompt alert functionality by clicking a button, entering text in the prompt, and verifying the displayed message

Starting URL: https://selenium08.blogspot.com/2019/07/alert-test.html

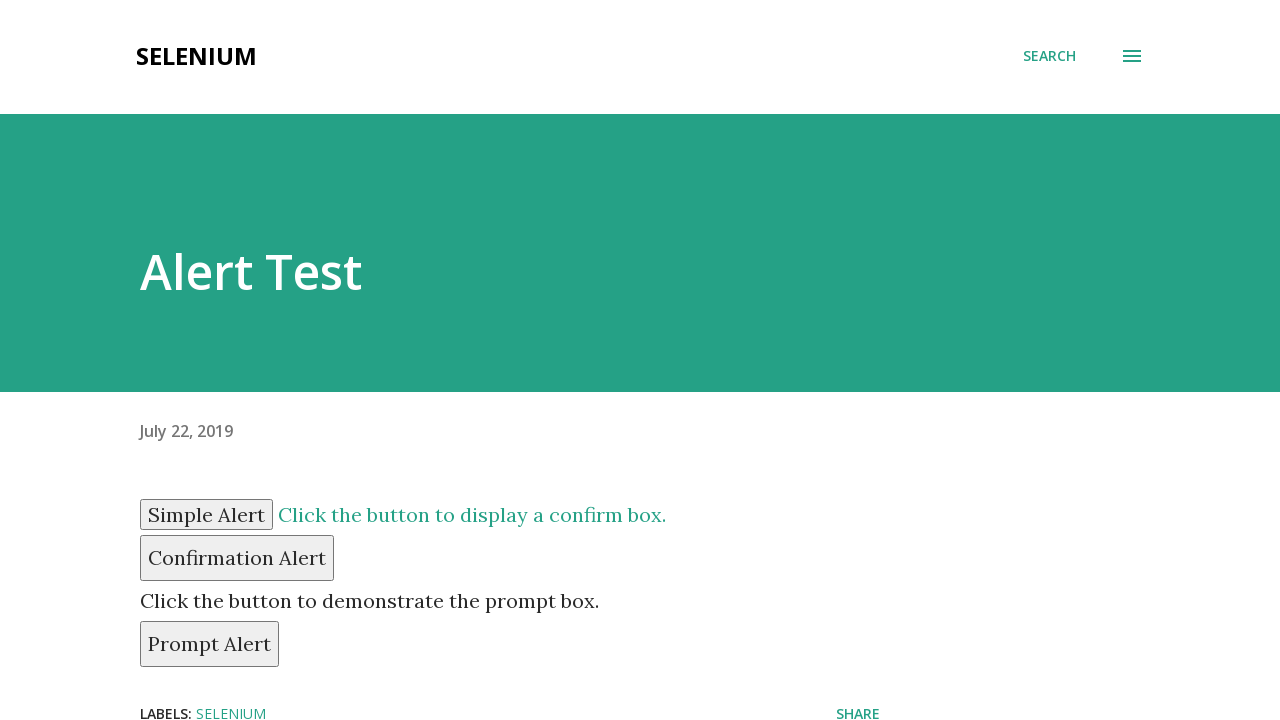

Set up dialog handler to accept prompt with text 'Deep'
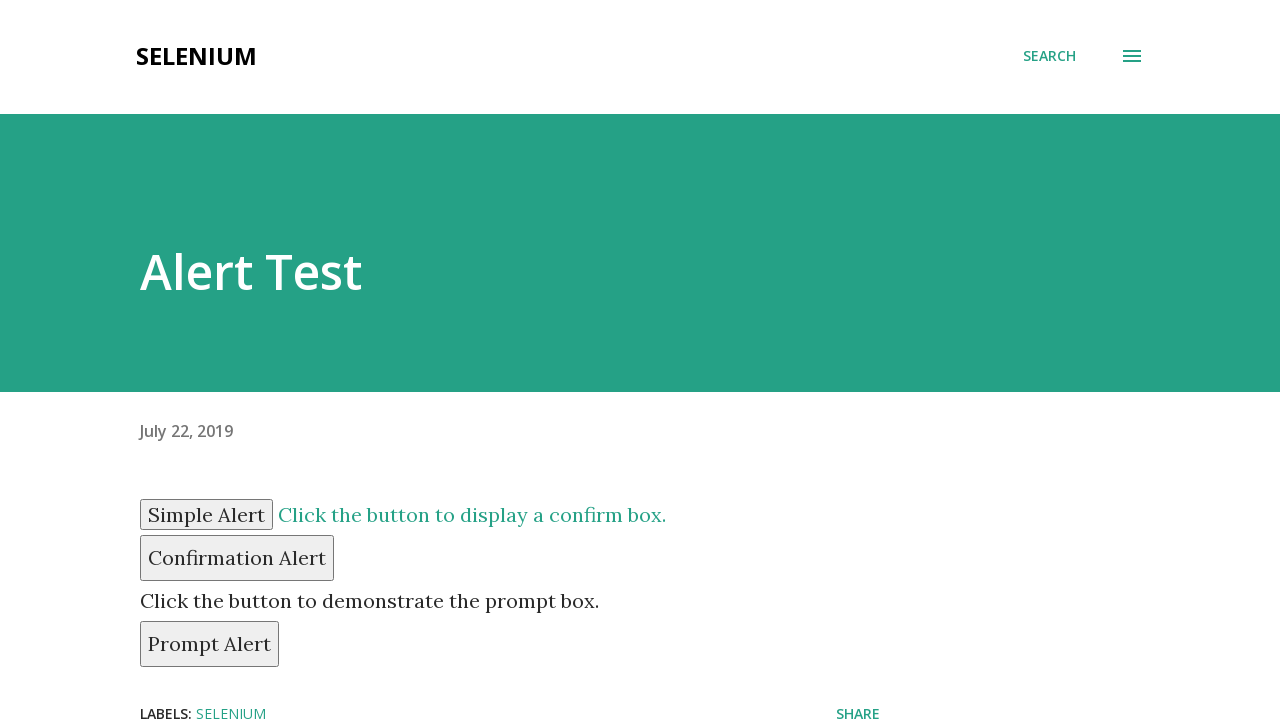

Clicked the prompt button to trigger alert at (210, 644) on button#prompt
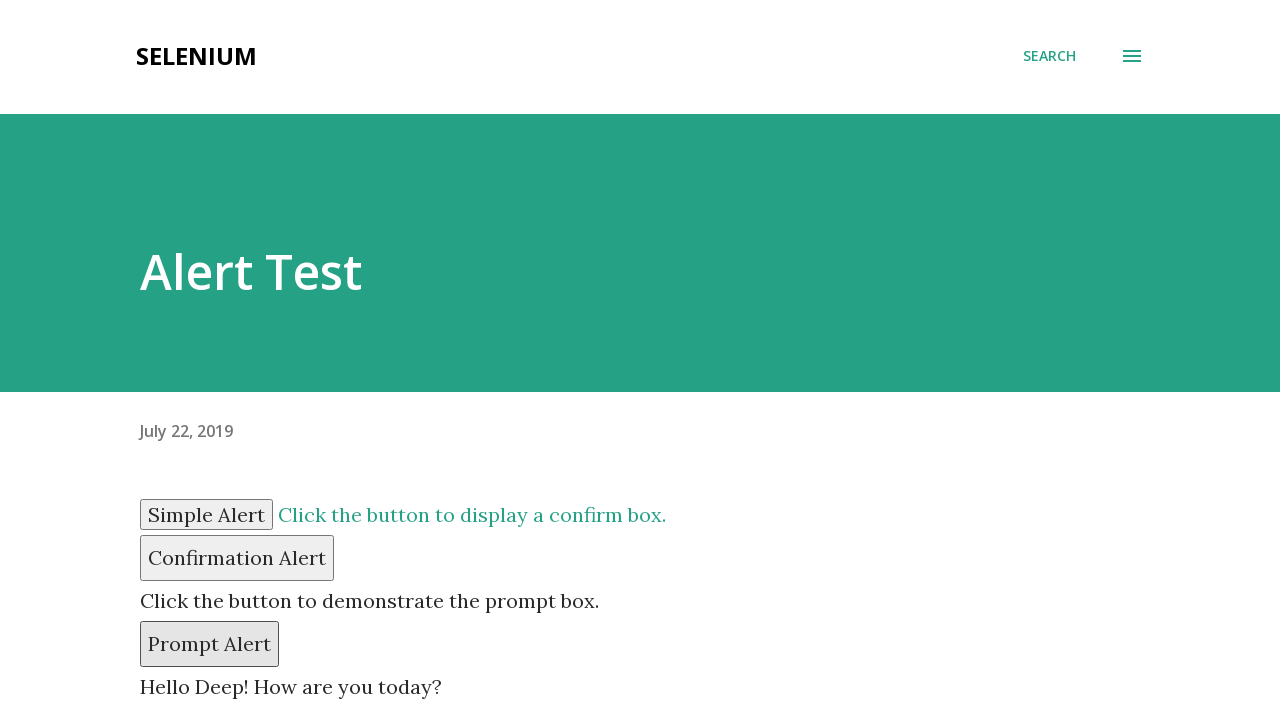

Waited for prompt demo element to load and verified displayed message
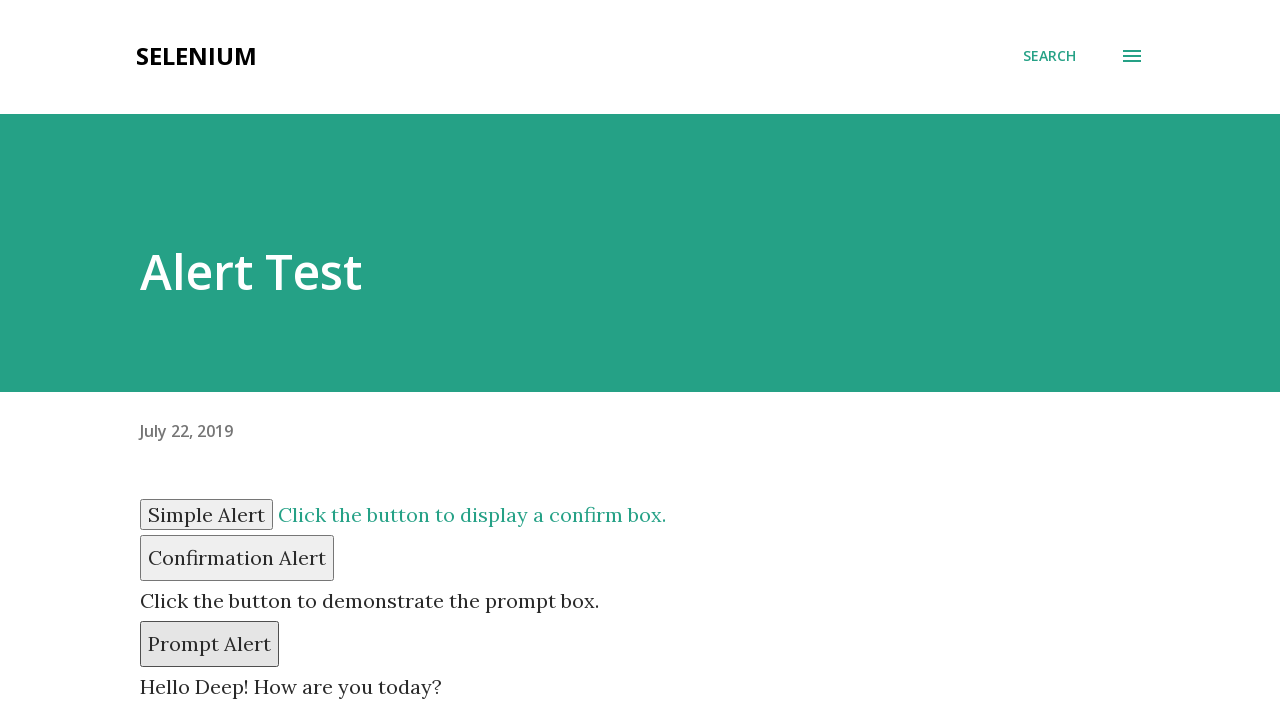

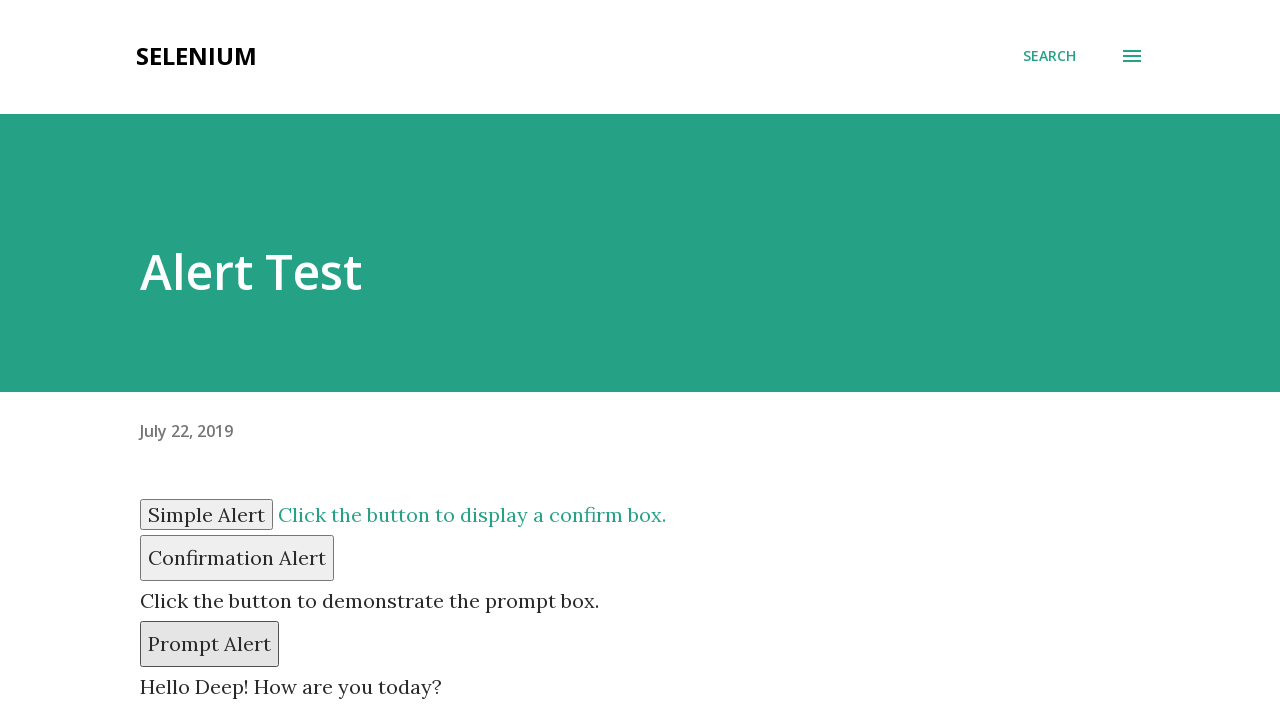